Tests the search functionality on Python.org by entering "Python" in the search field and clicking the search button.

Starting URL: https://www.python.org/

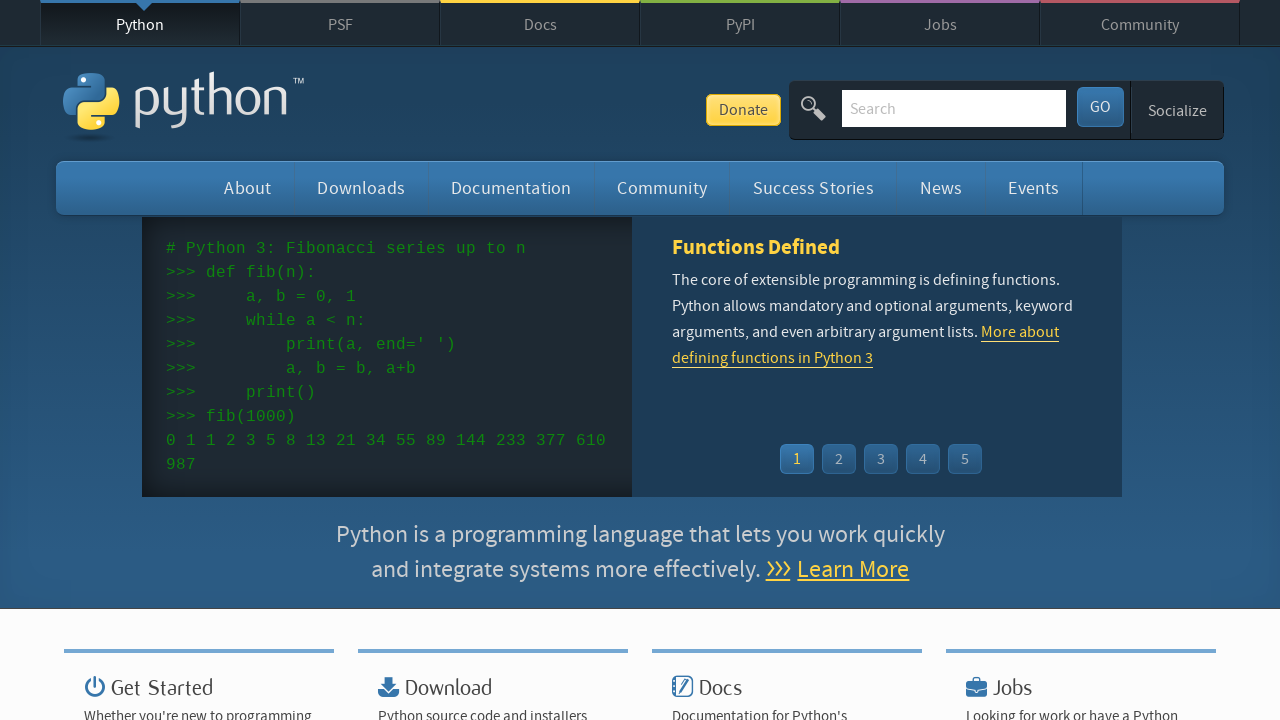

Entered 'Python' in the search field on #id-search-field
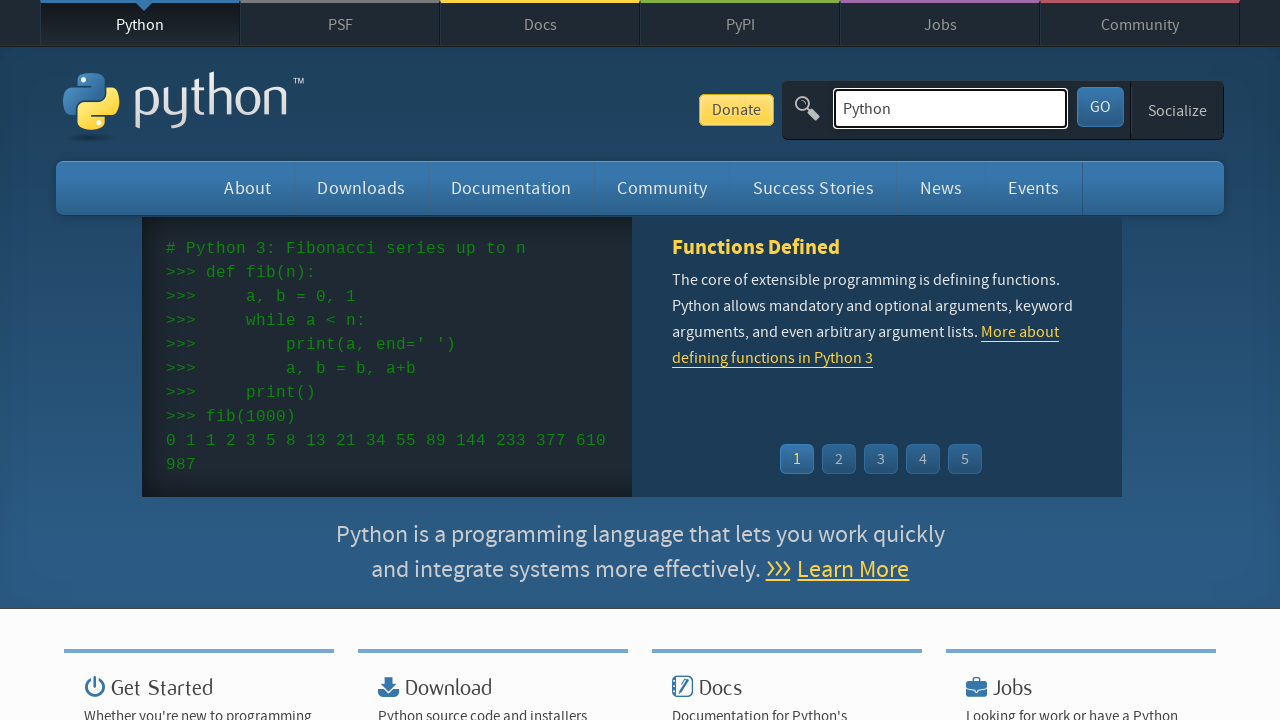

Clicked the search button at (1100, 107) on #submit
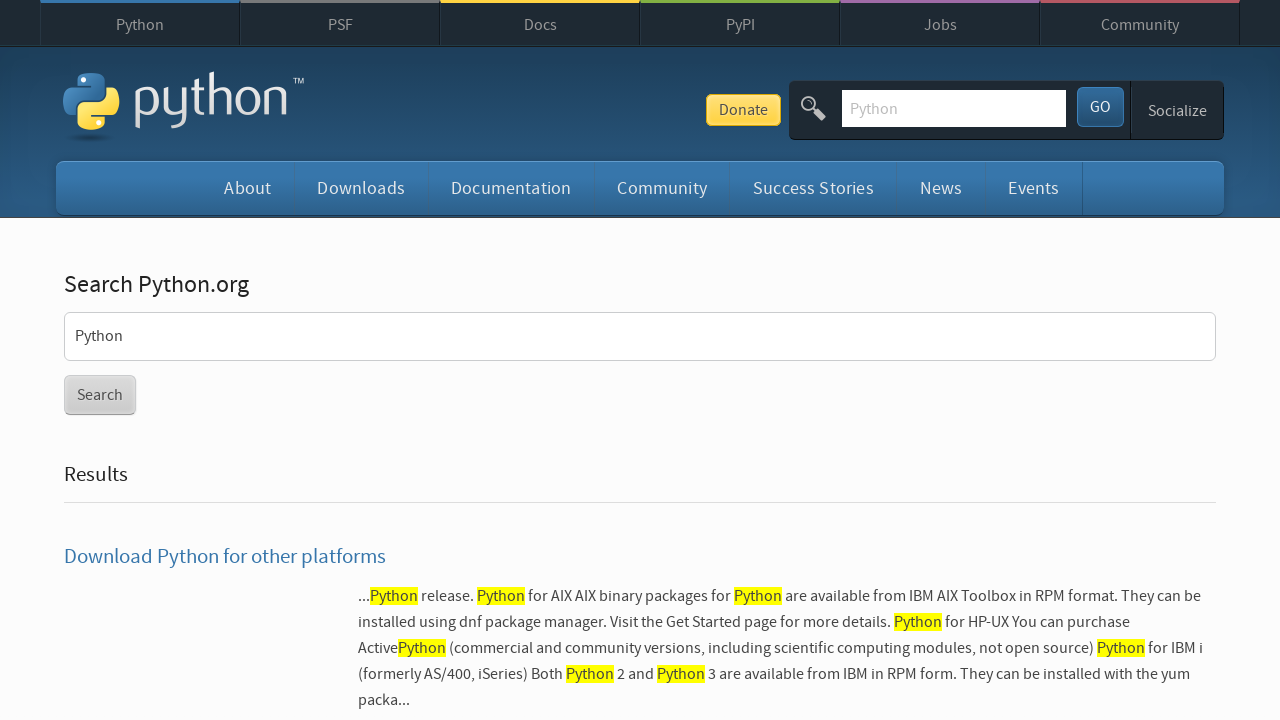

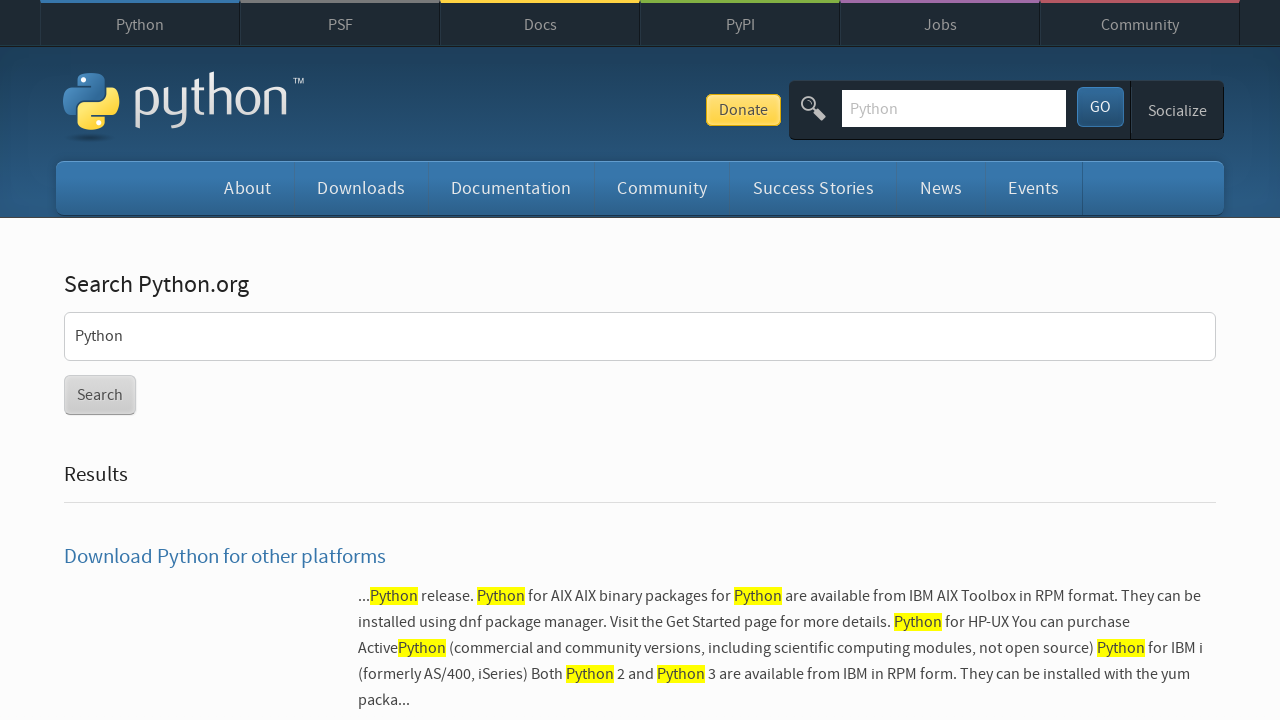